Waits for price to reach $100, books an item, then solves a mathematical calculation and submits the answer

Starting URL: http://suninjuly.github.io/explicit_wait2.html

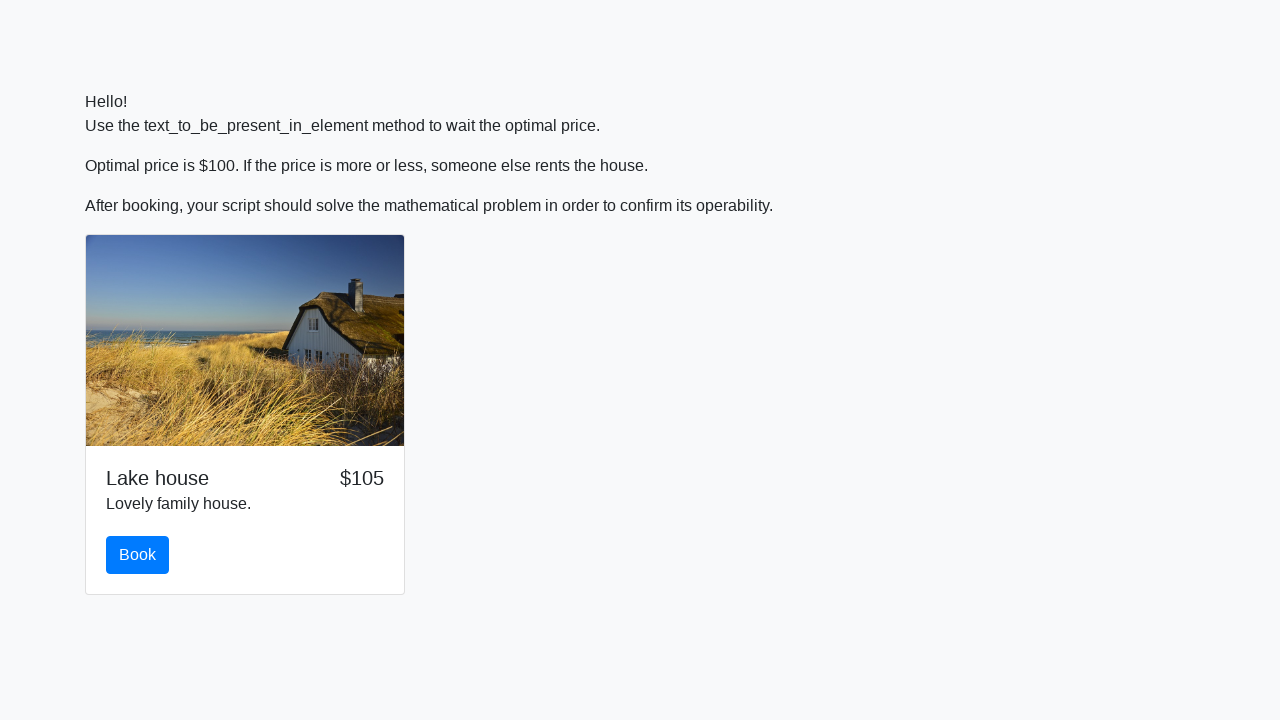

Waited for price to reach $100
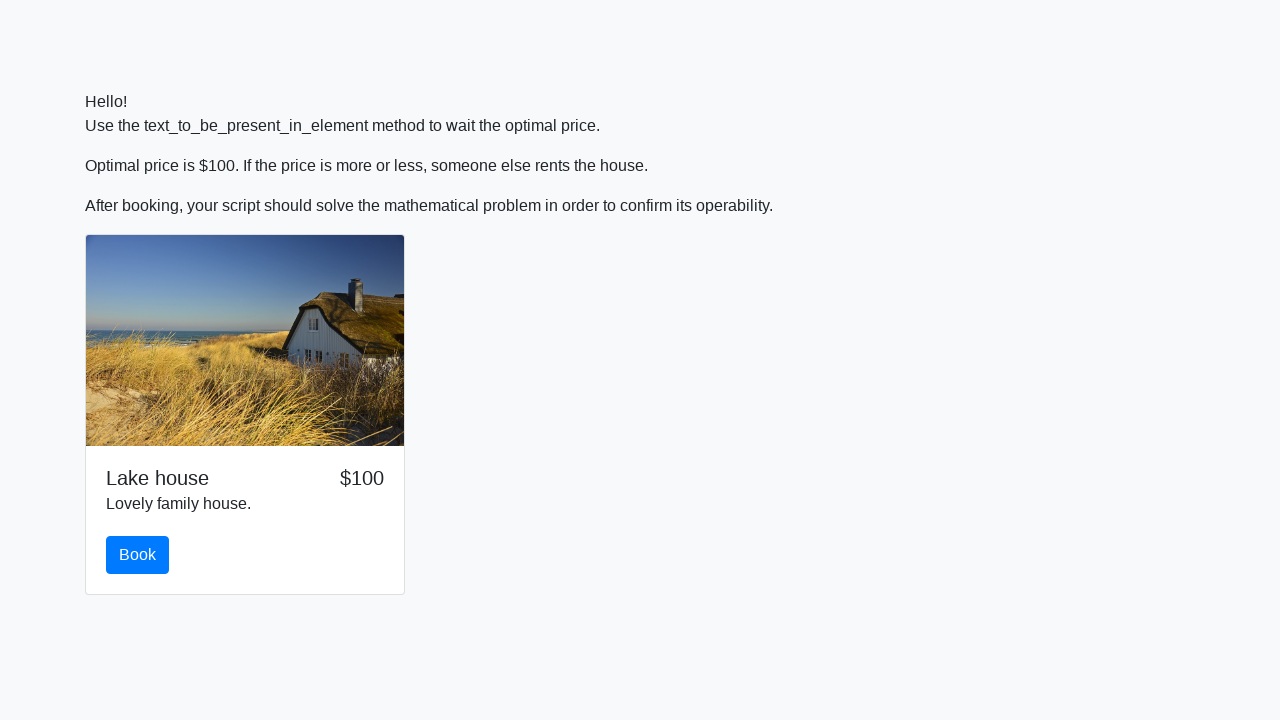

Clicked the book button at (138, 555) on #book
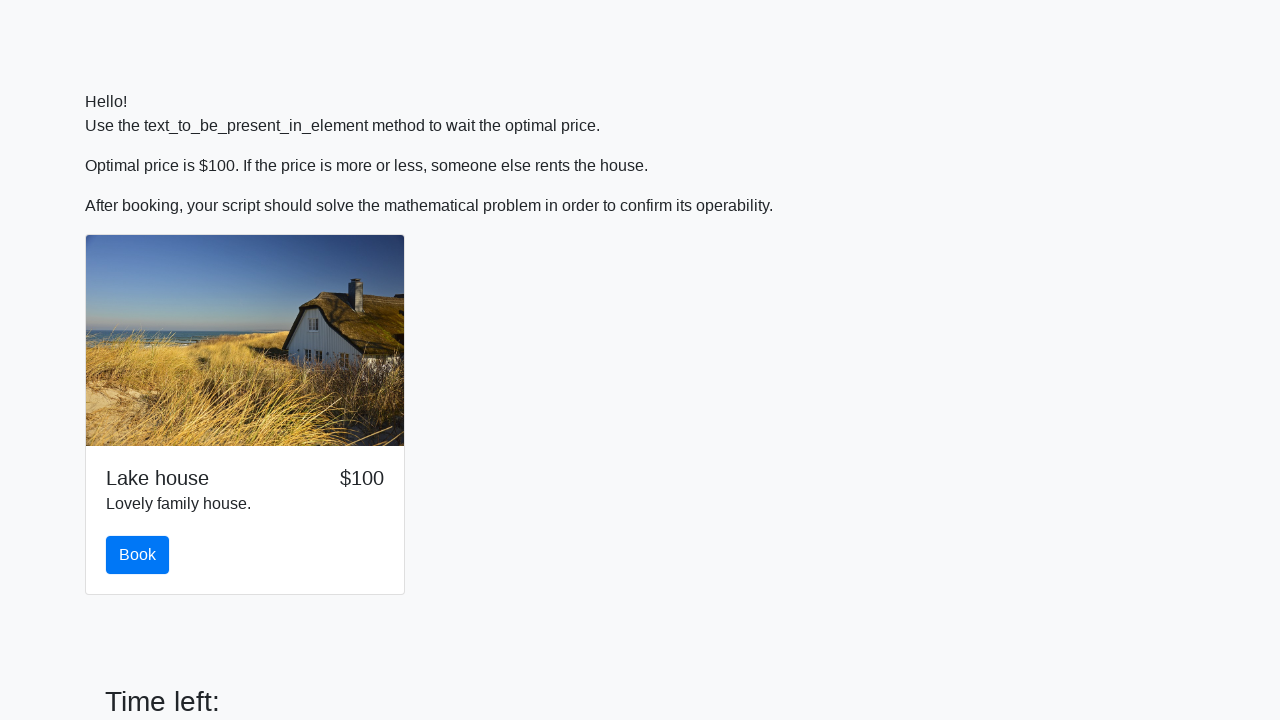

Retrieved input value: 423
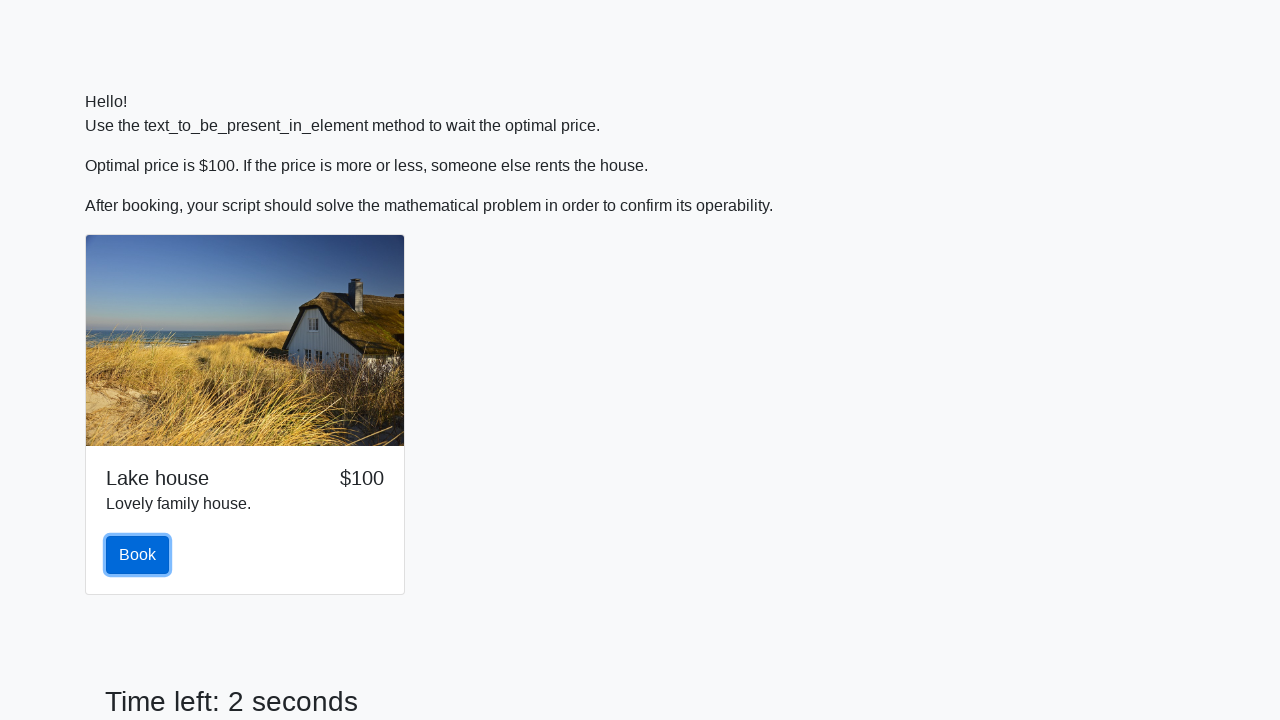

Calculated mathematical result: 2.377226125495182
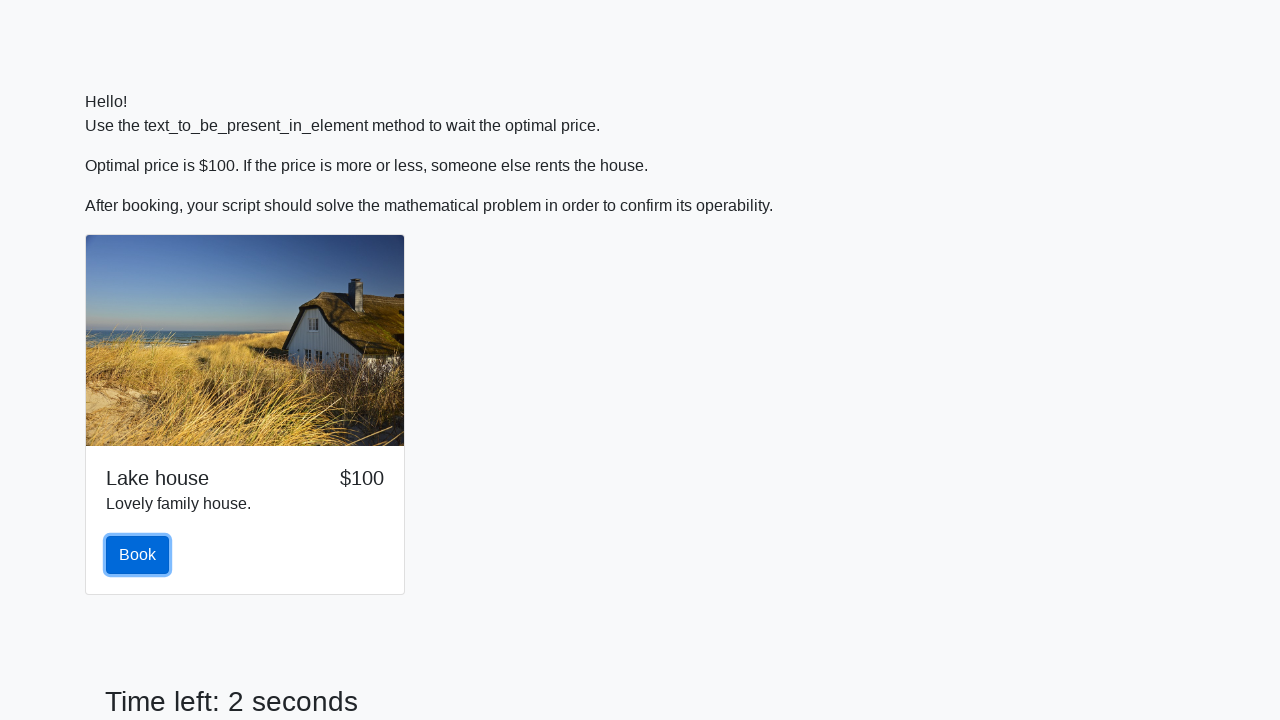

Filled answer field with calculated result on #answer
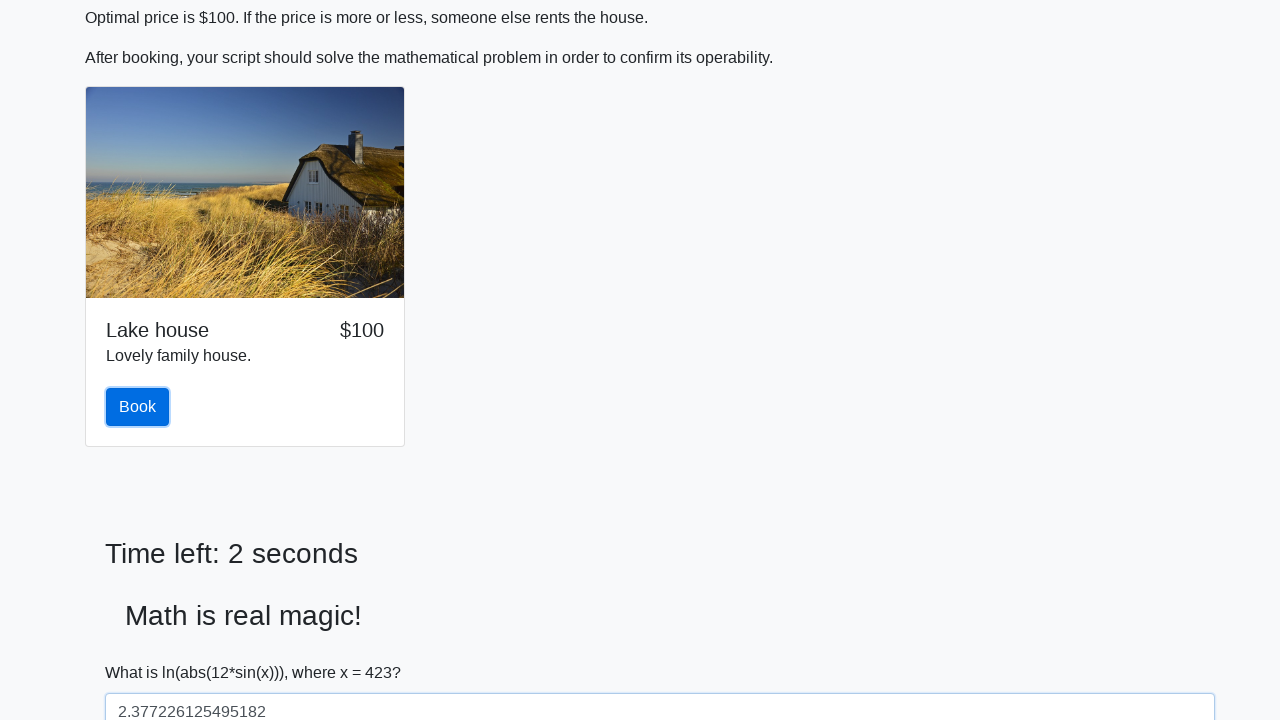

Submitted the mathematical answer at (143, 651) on #solve
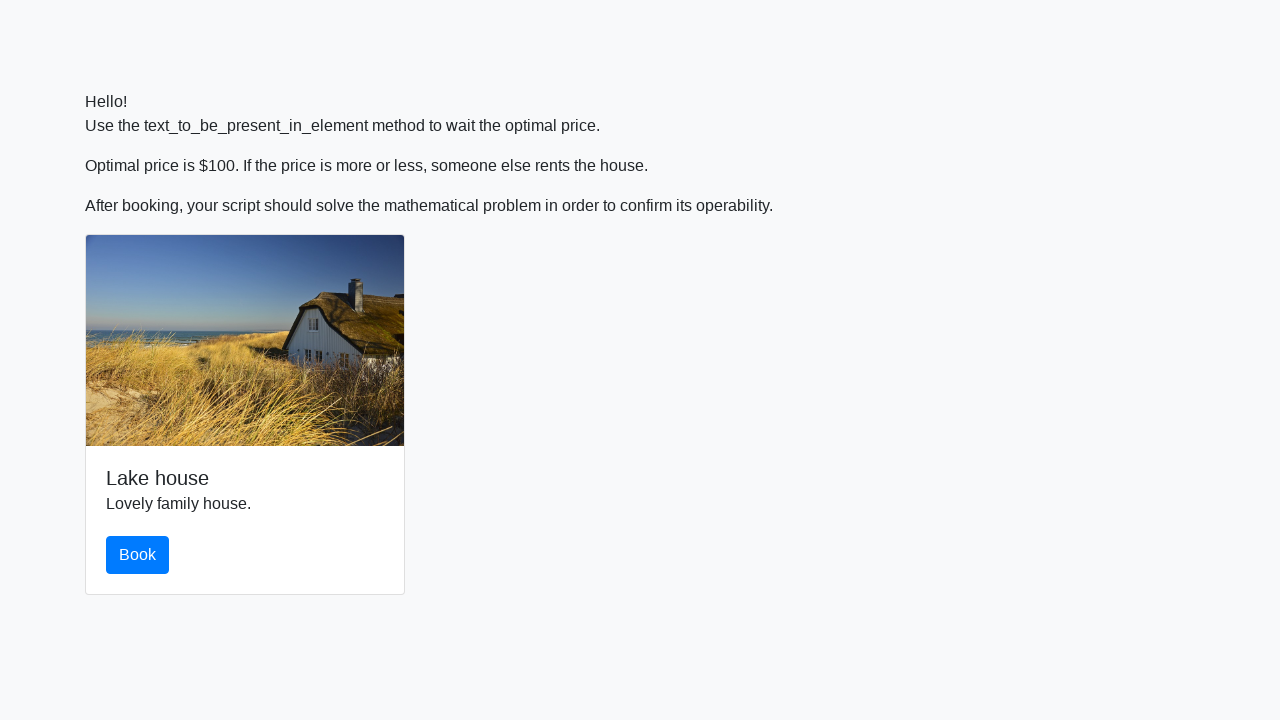

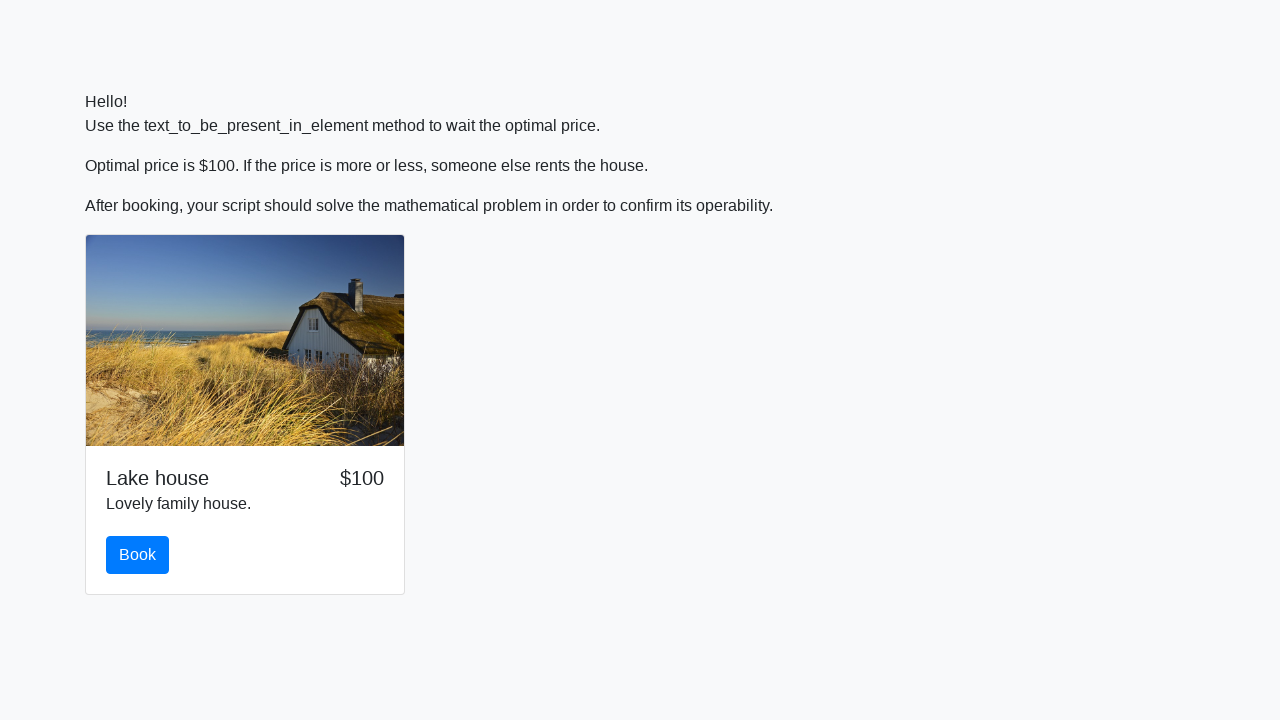